Navigates to the Screener page, clicks "Start Screening", and filters for Mid Cap stocks to view top 5 stocks by market cap.

Starting URL: https://www.tickertape.in/

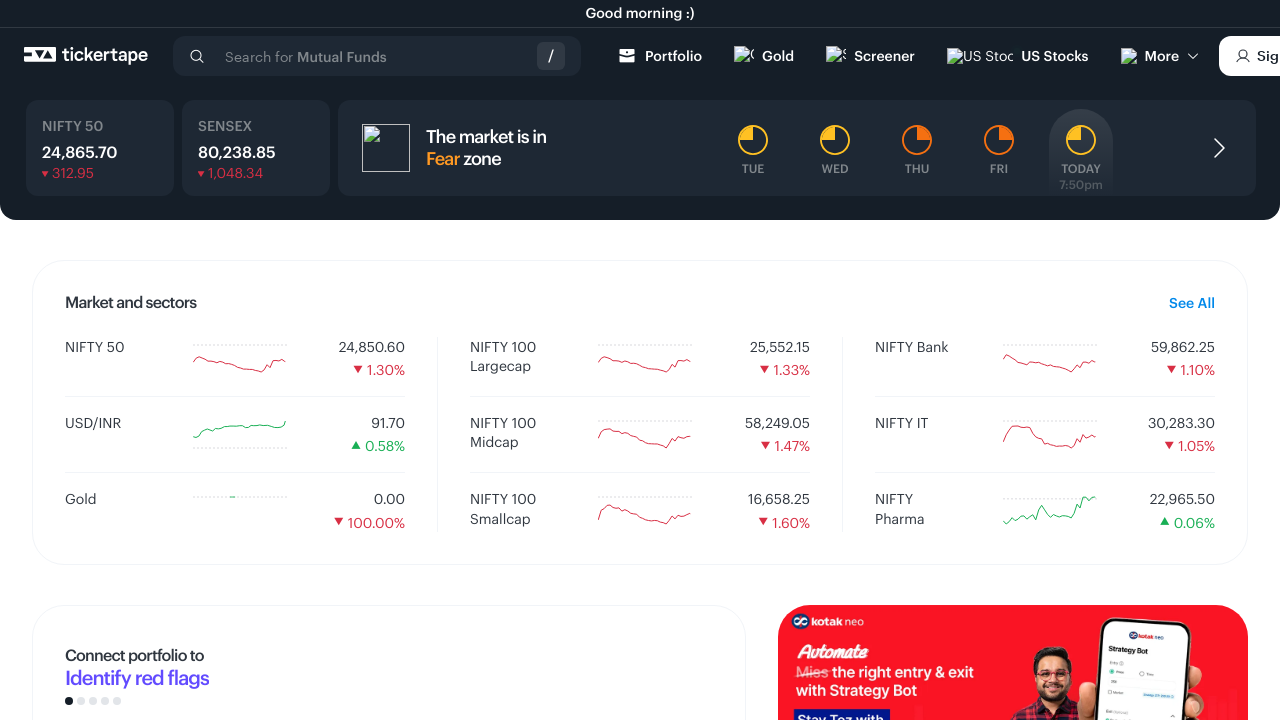

Clicked on Screener menu link at (871, 56) on a[href*='/screener']
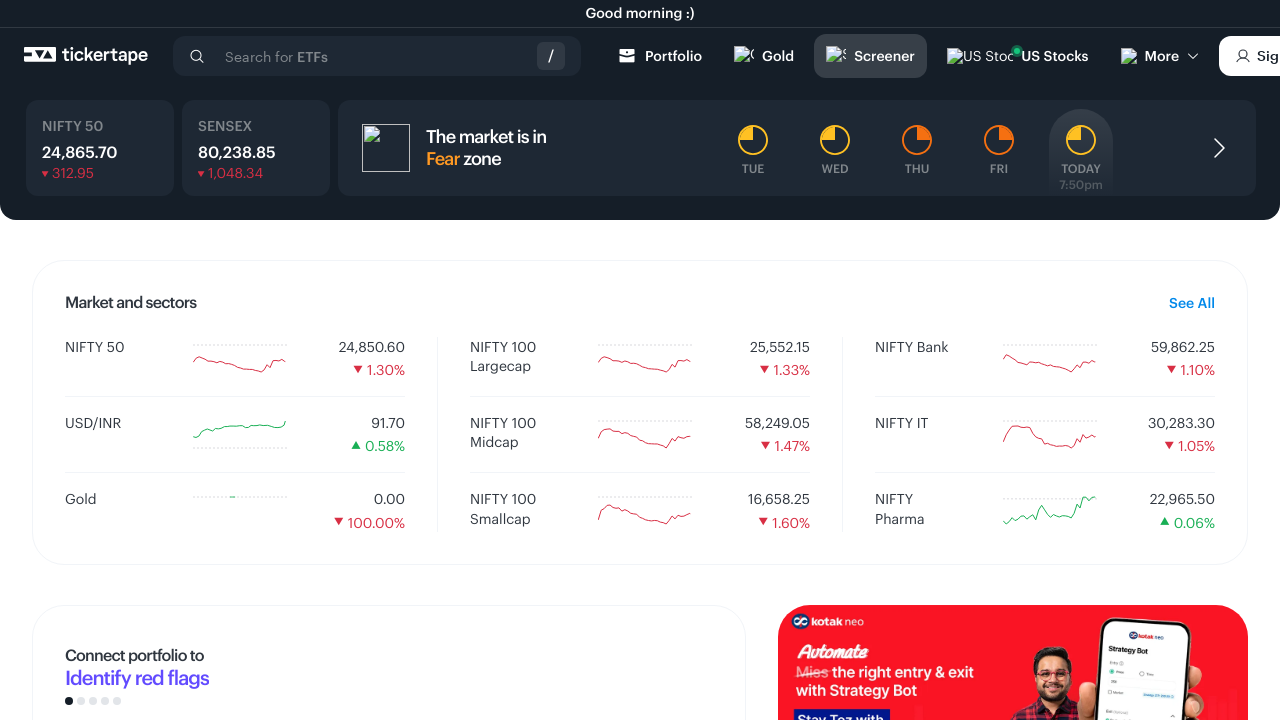

Waited for 'Start Screening' button to load
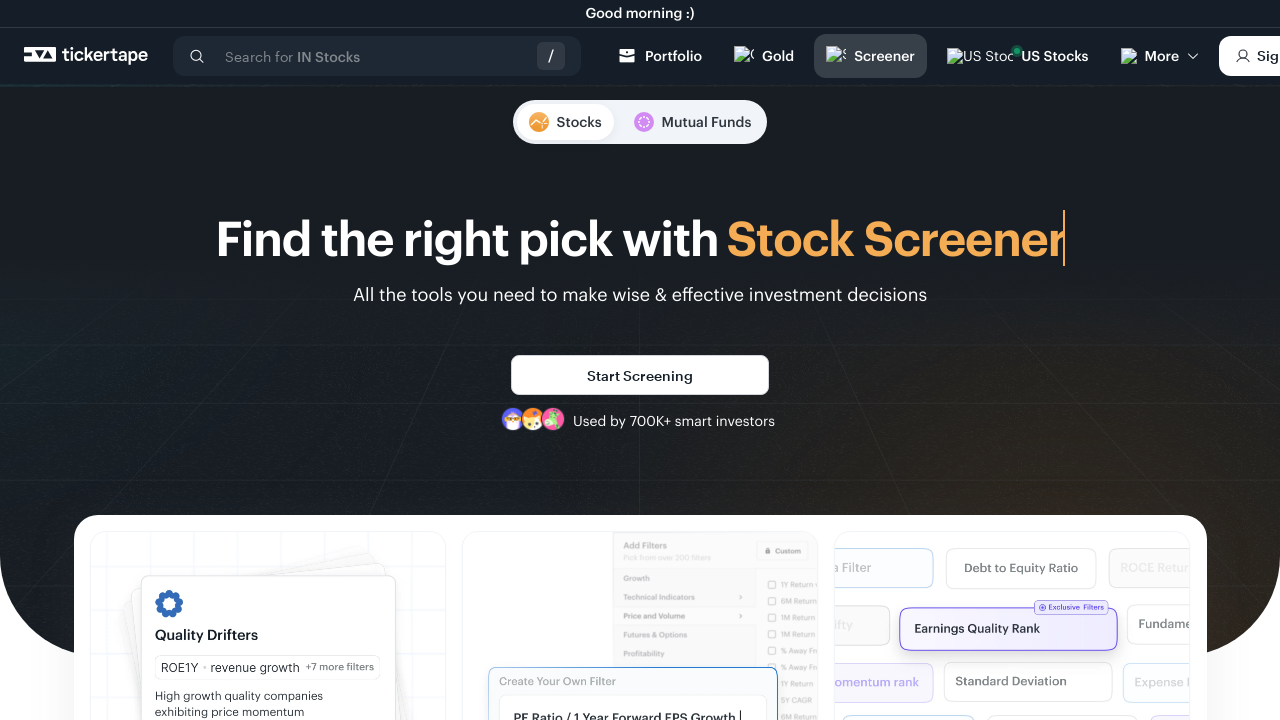

Clicked 'Start Screening' button at (640, 376) on span:has-text('Start Screening')
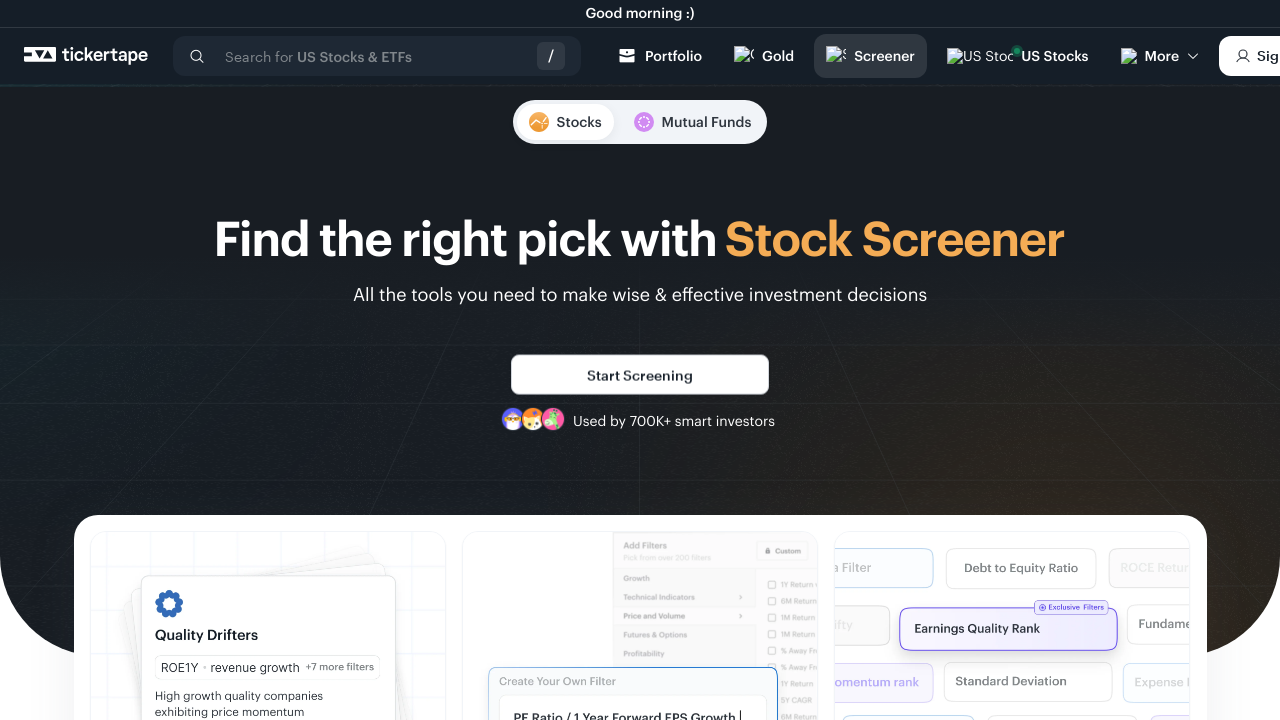

Waited 2 seconds for page to load
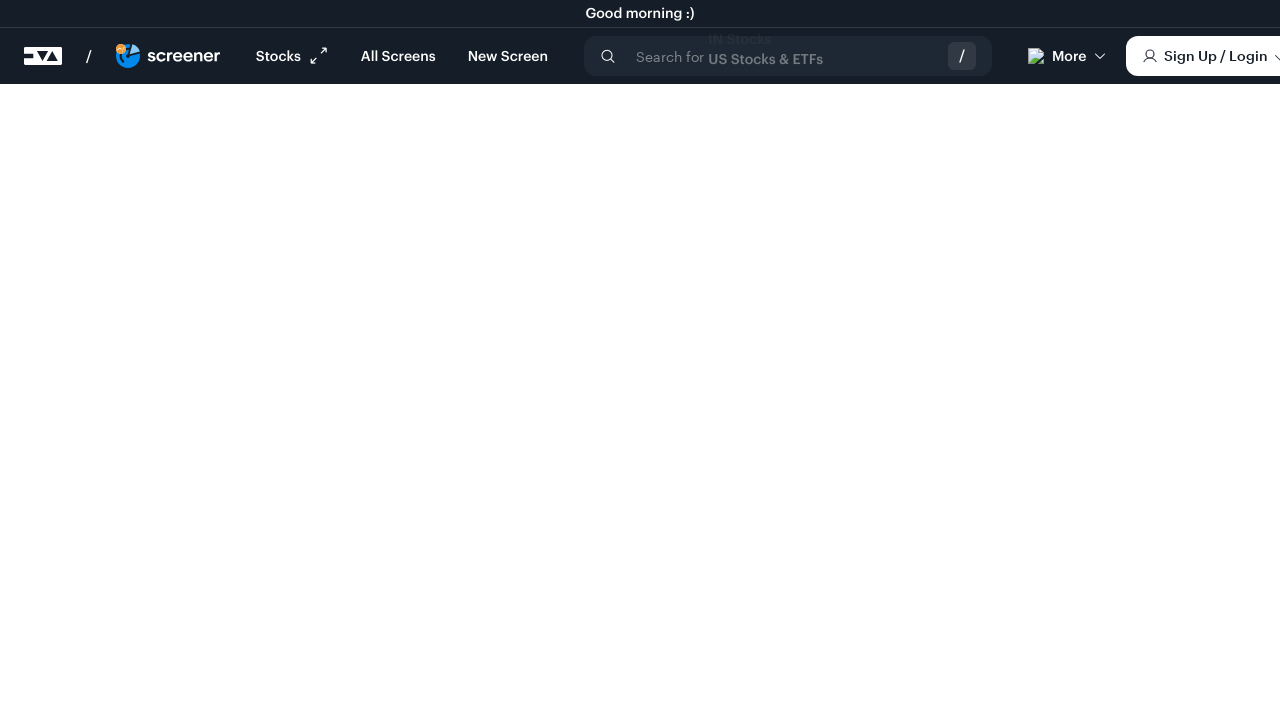

Waited for segment radio buttons to load
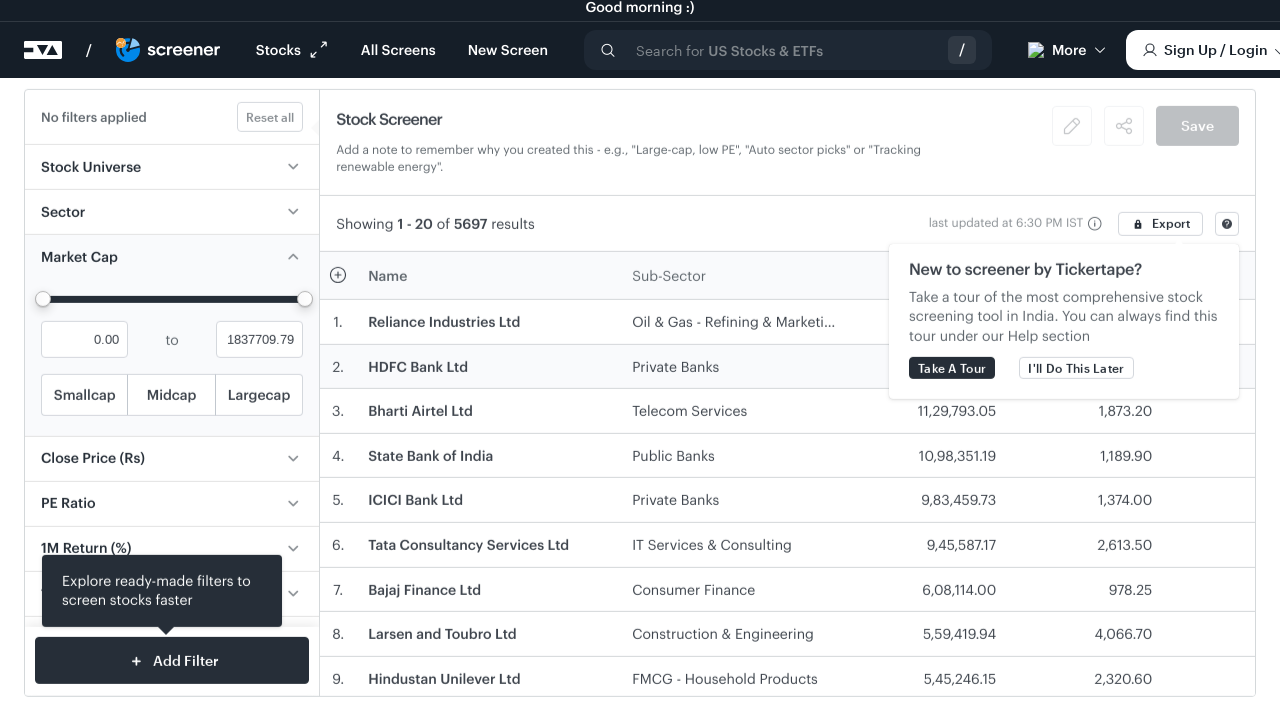

Selected Mid Cap segment filter at (172, 402) on input[type='radio'][name='segment-radio'] >> nth=1
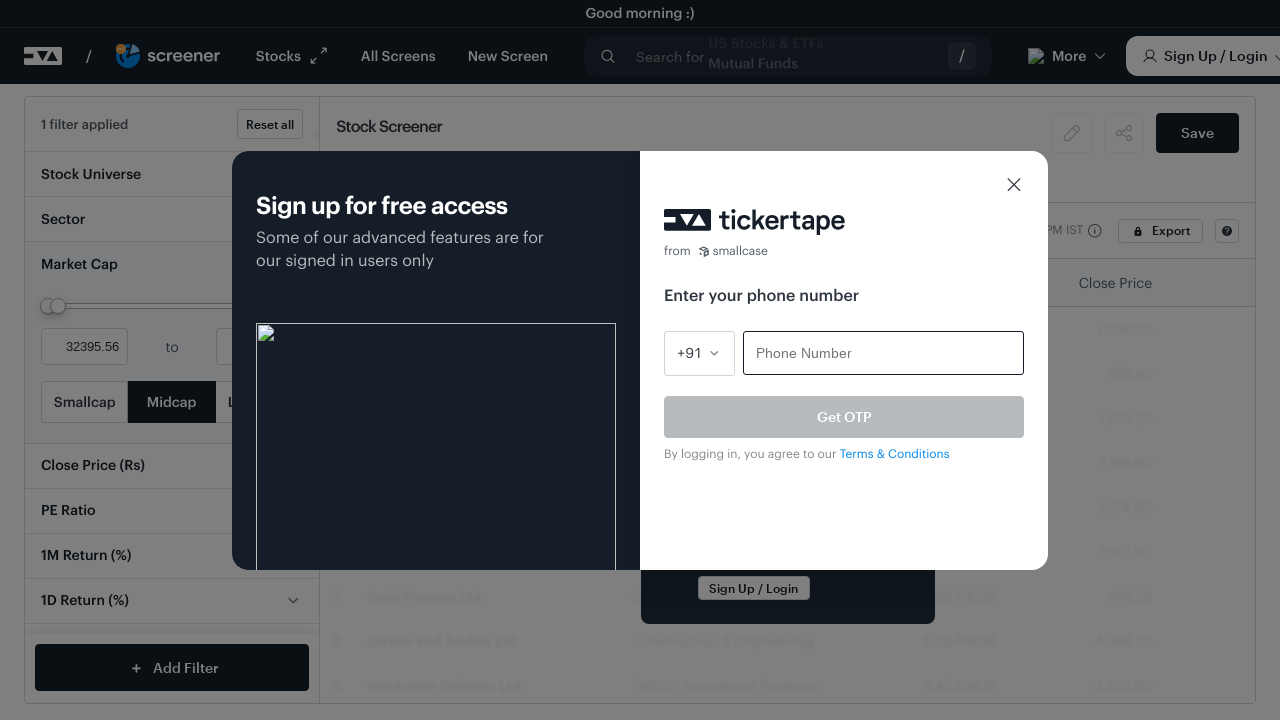

Waited for pointer elements to load
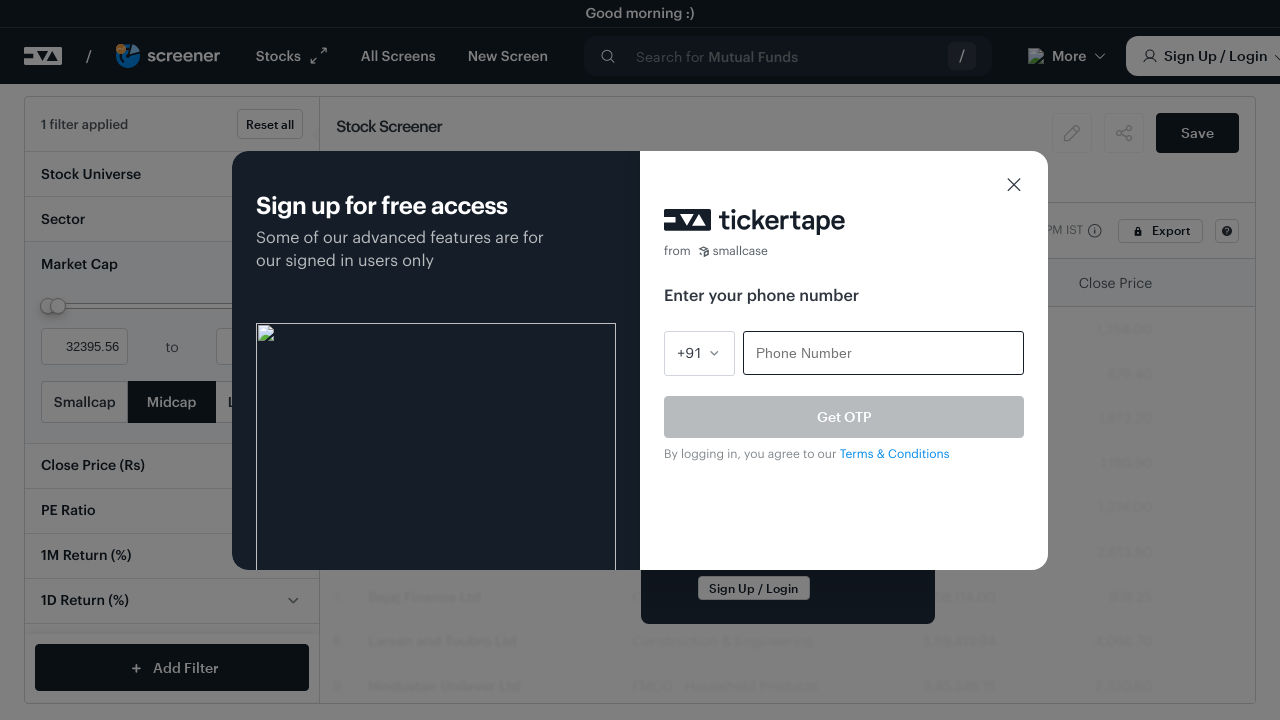

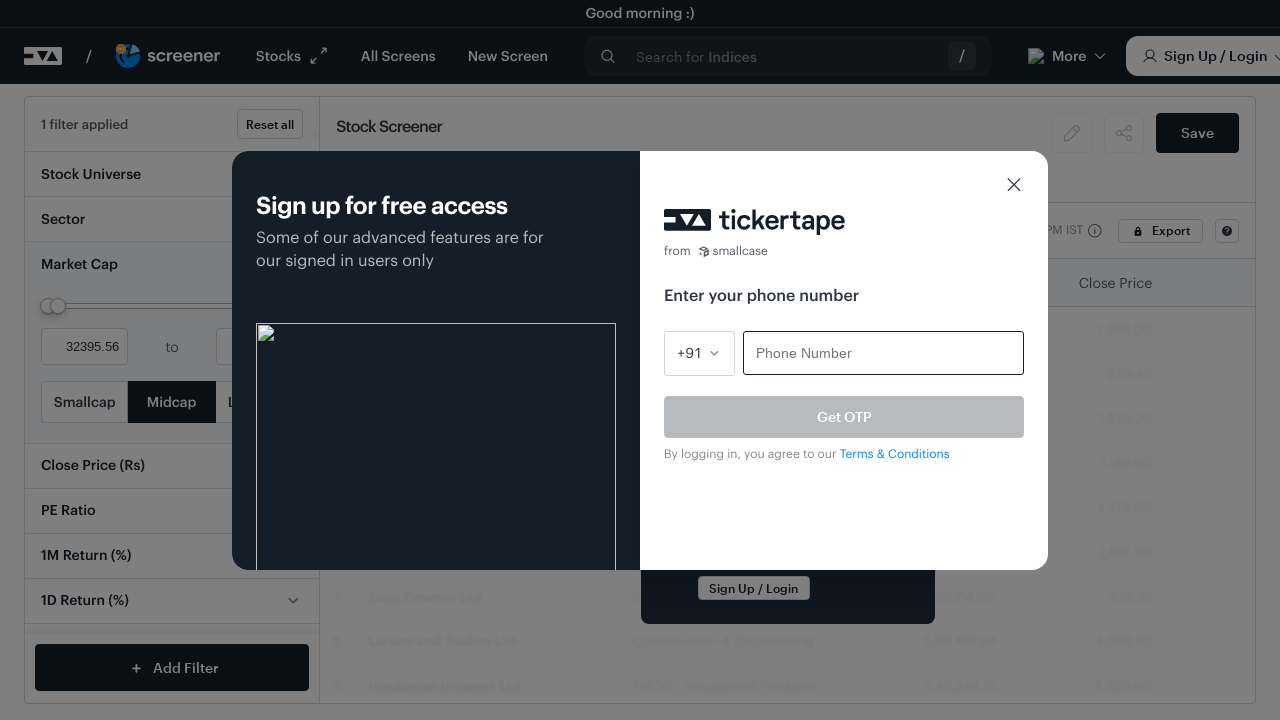